Navigates to the Tirumala temple official website and maximizes the browser window

Starting URL: https://www.tirumala.org/

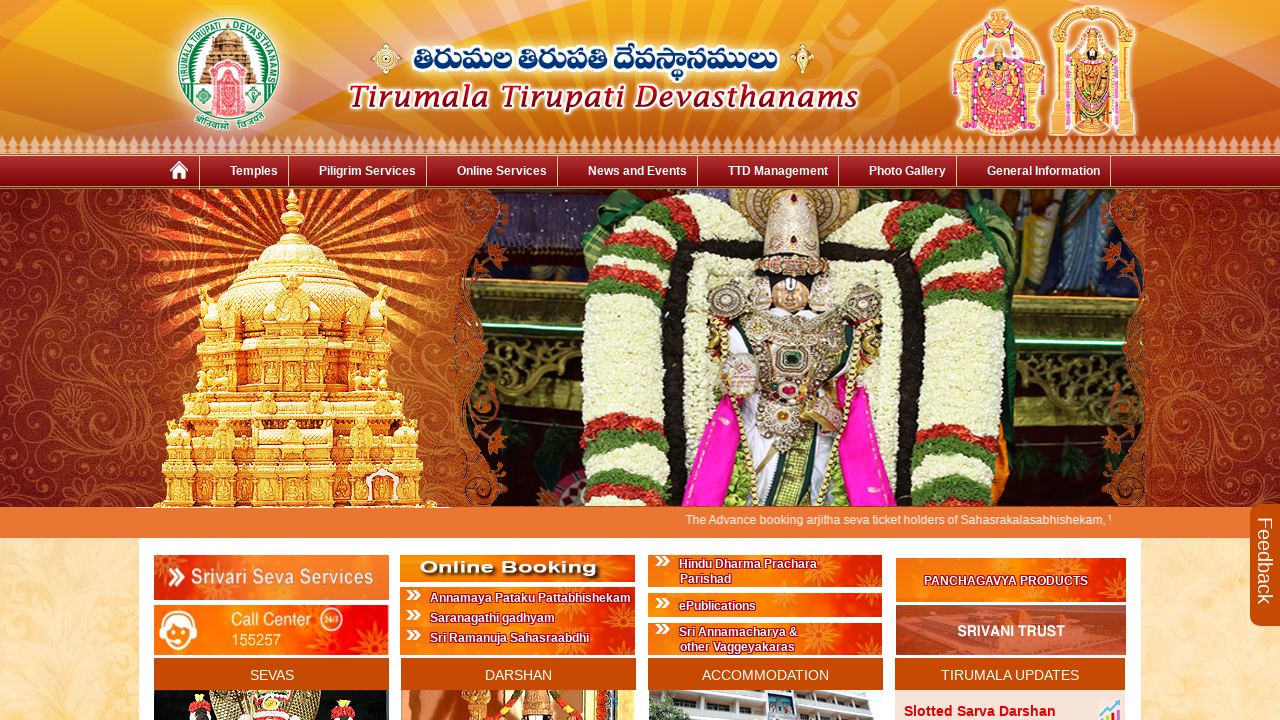

Navigated to Tirumala temple official website (https://www.tirumala.org/)
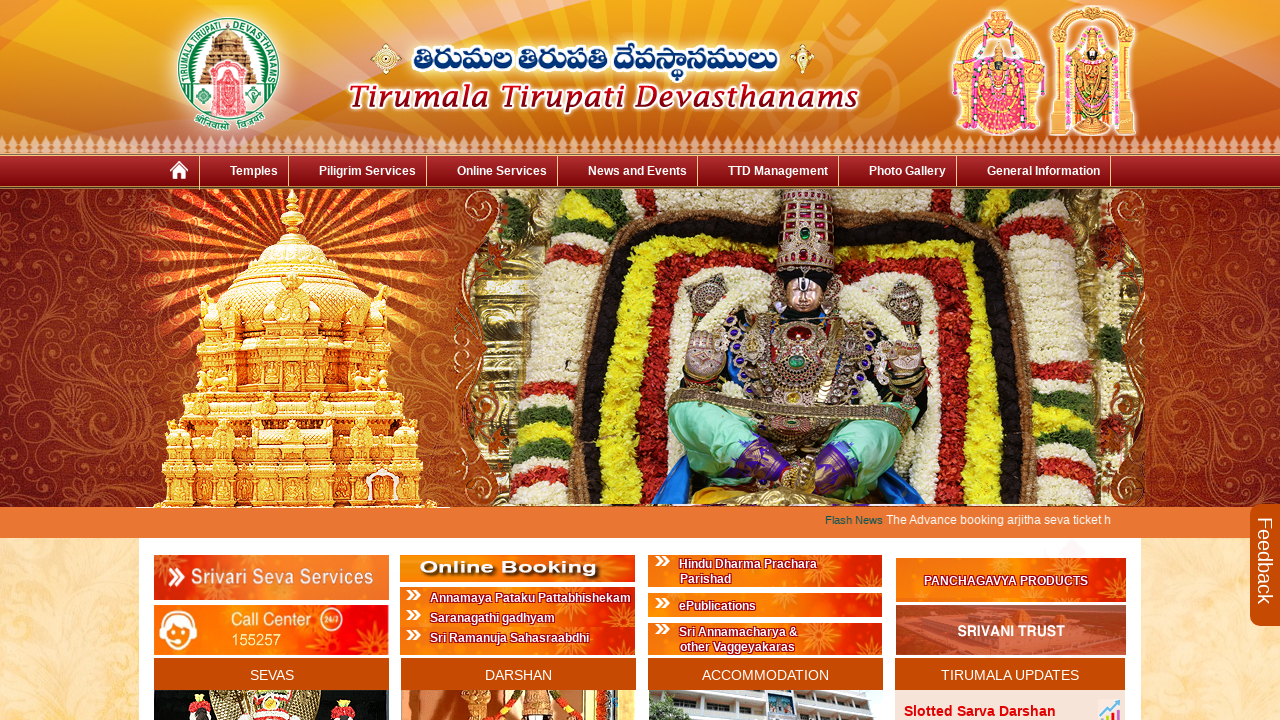

Maximized browser window to 1920x1080
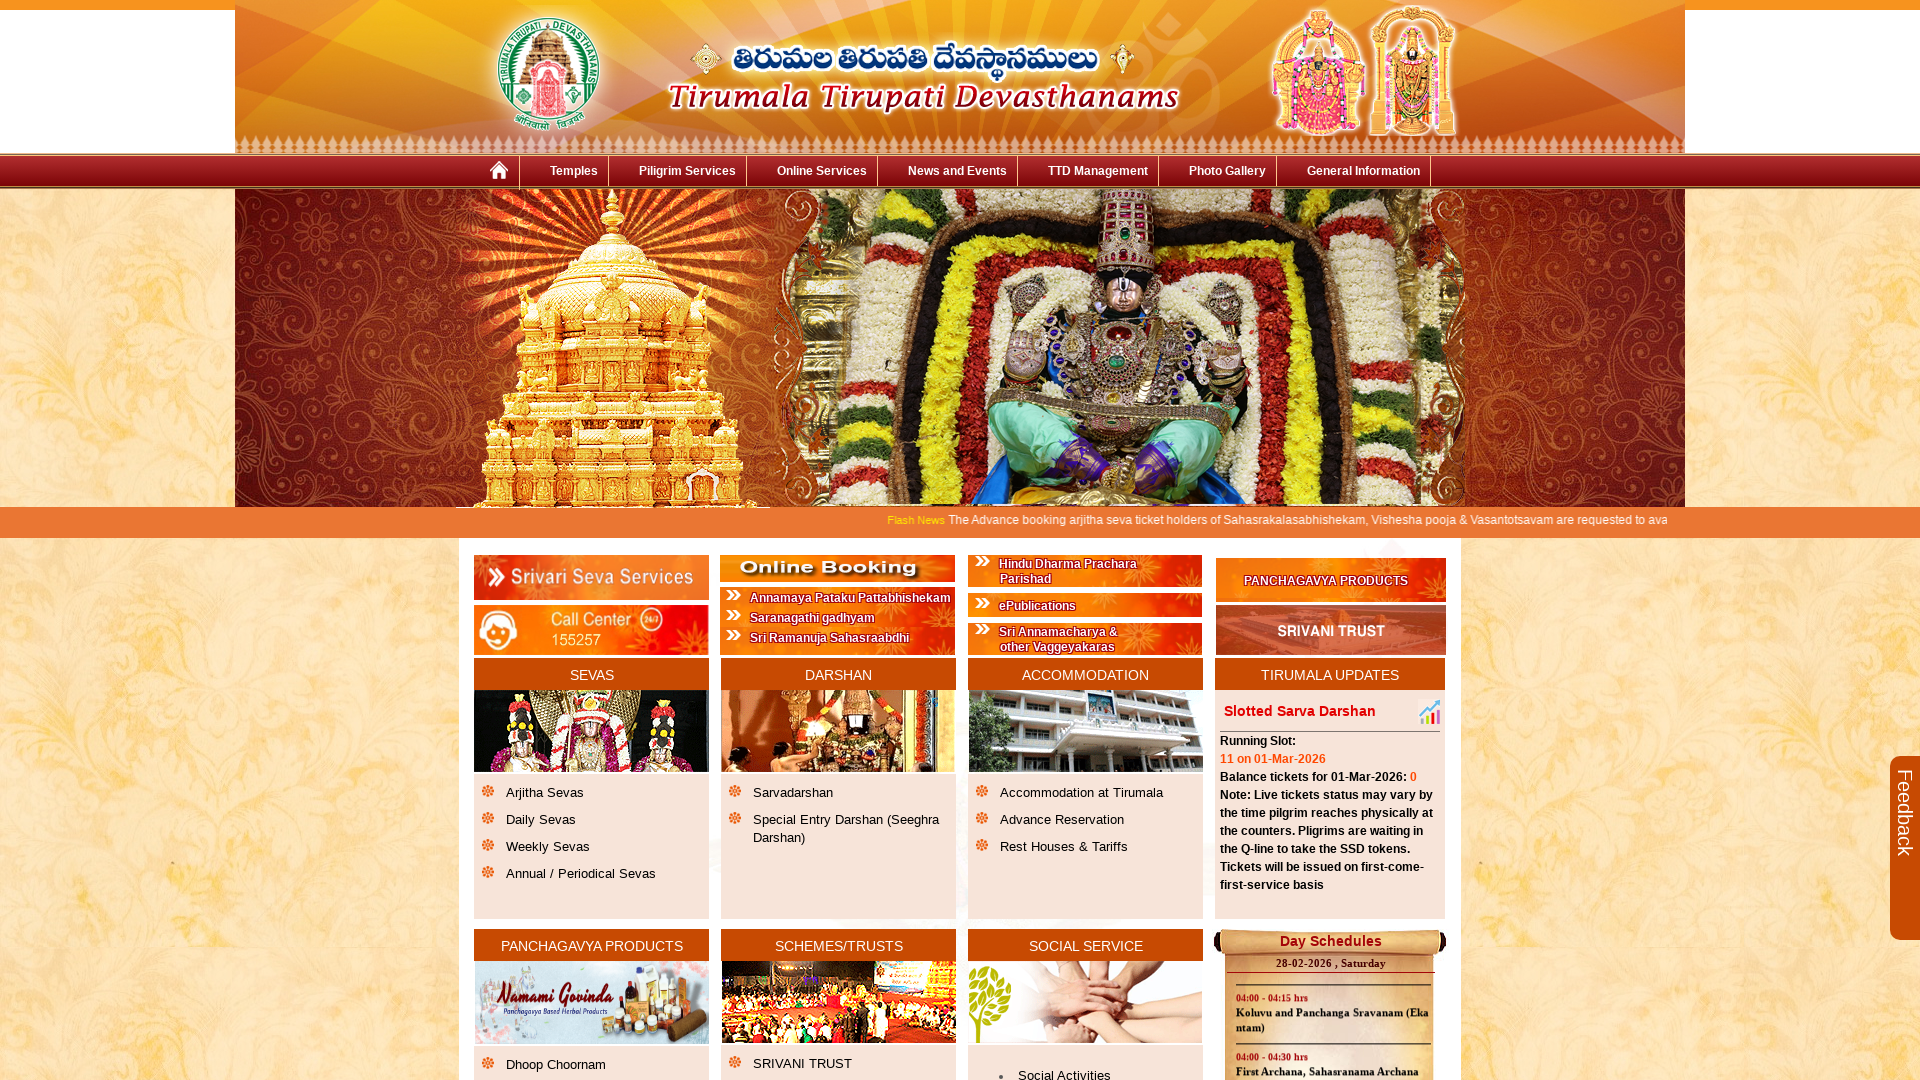

Page loaded successfully (domcontentloaded state reached)
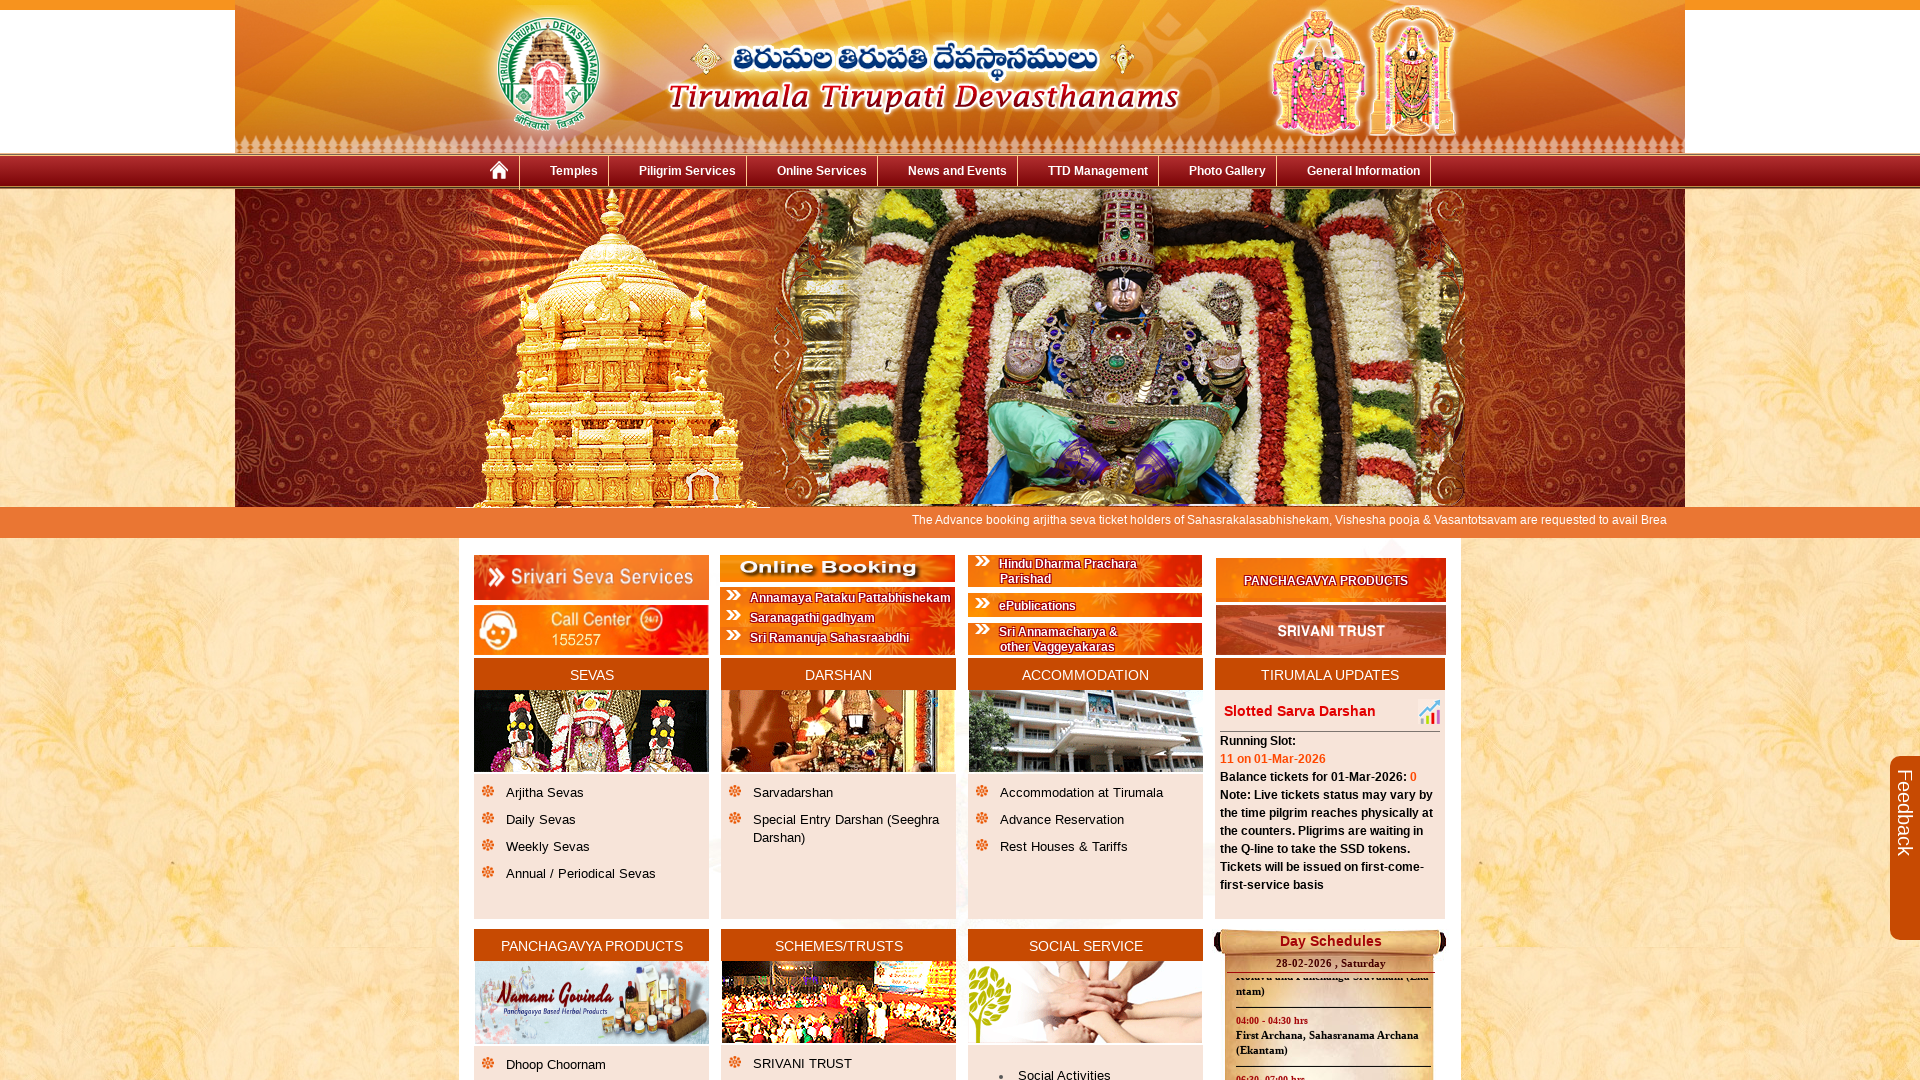

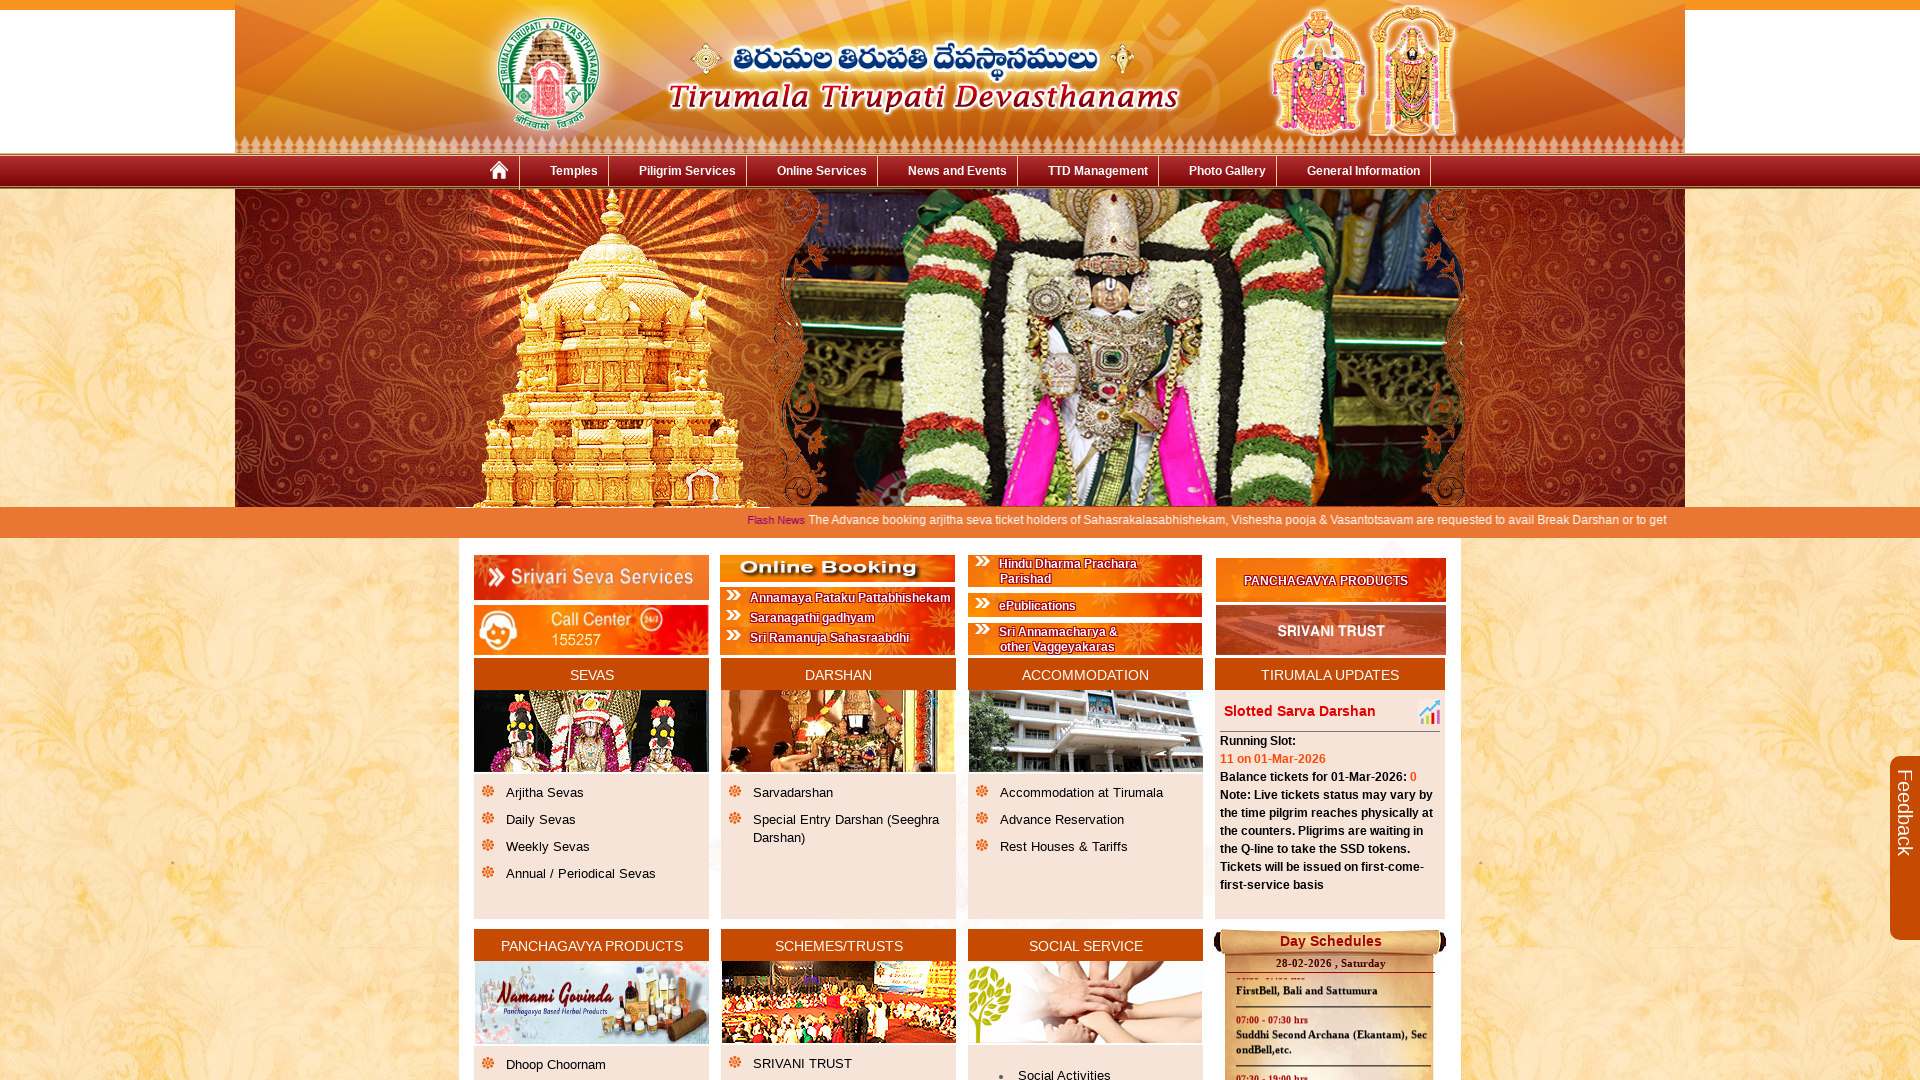